Tests radio button functionality by clicking the "Yes" radio button and verifying the selection message is displayed.

Starting URL: https://demoqa.com/radio-button

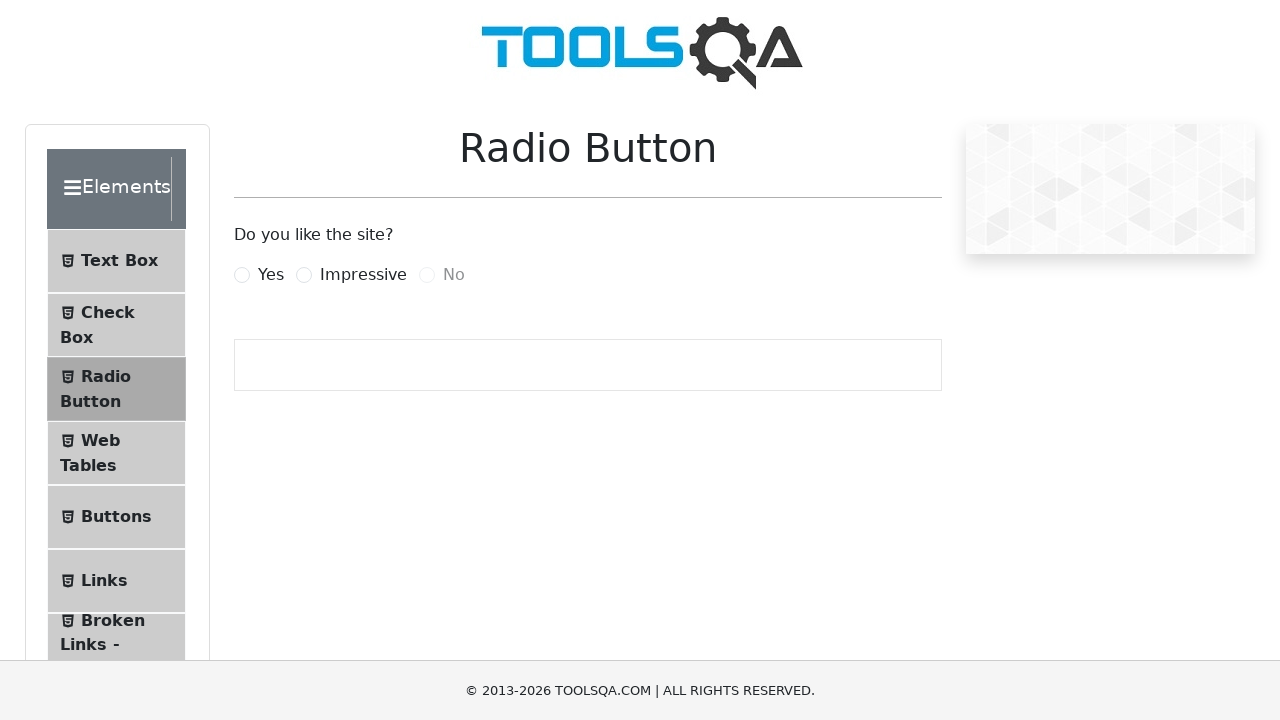

Clicked the 'Yes' radio button at (271, 275) on [for='yesRadio']
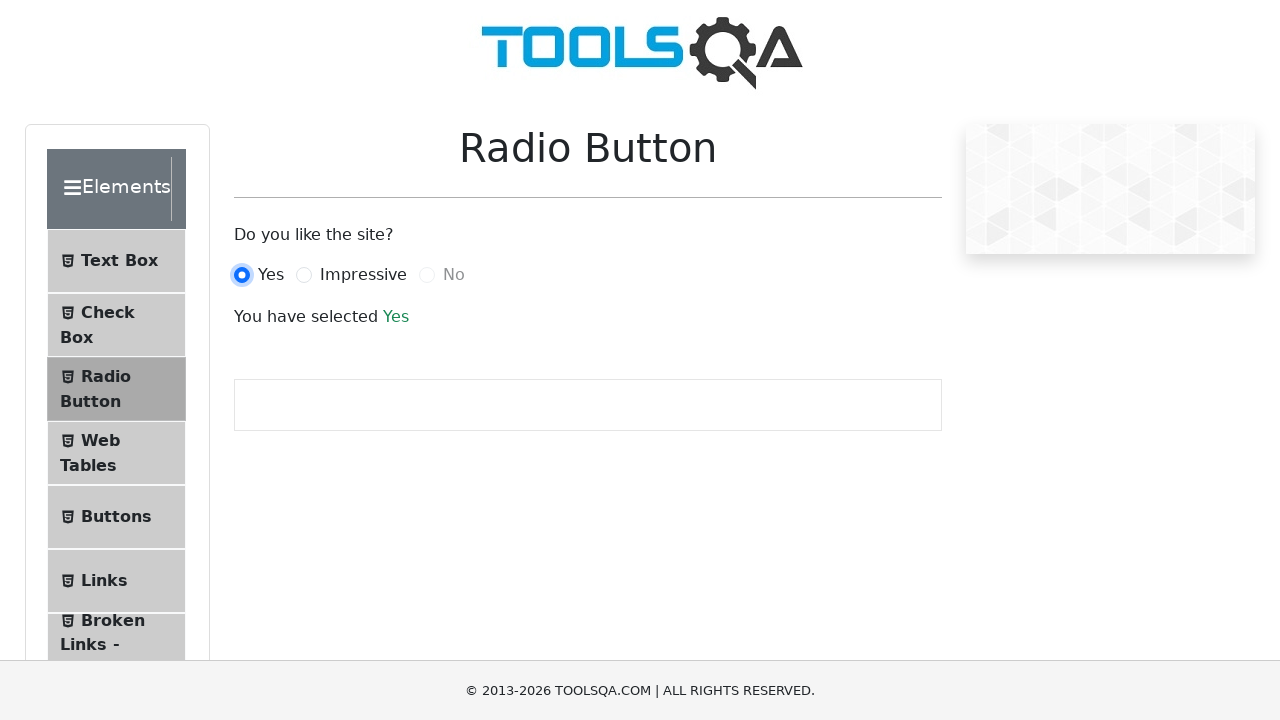

Verified the selection message appeared
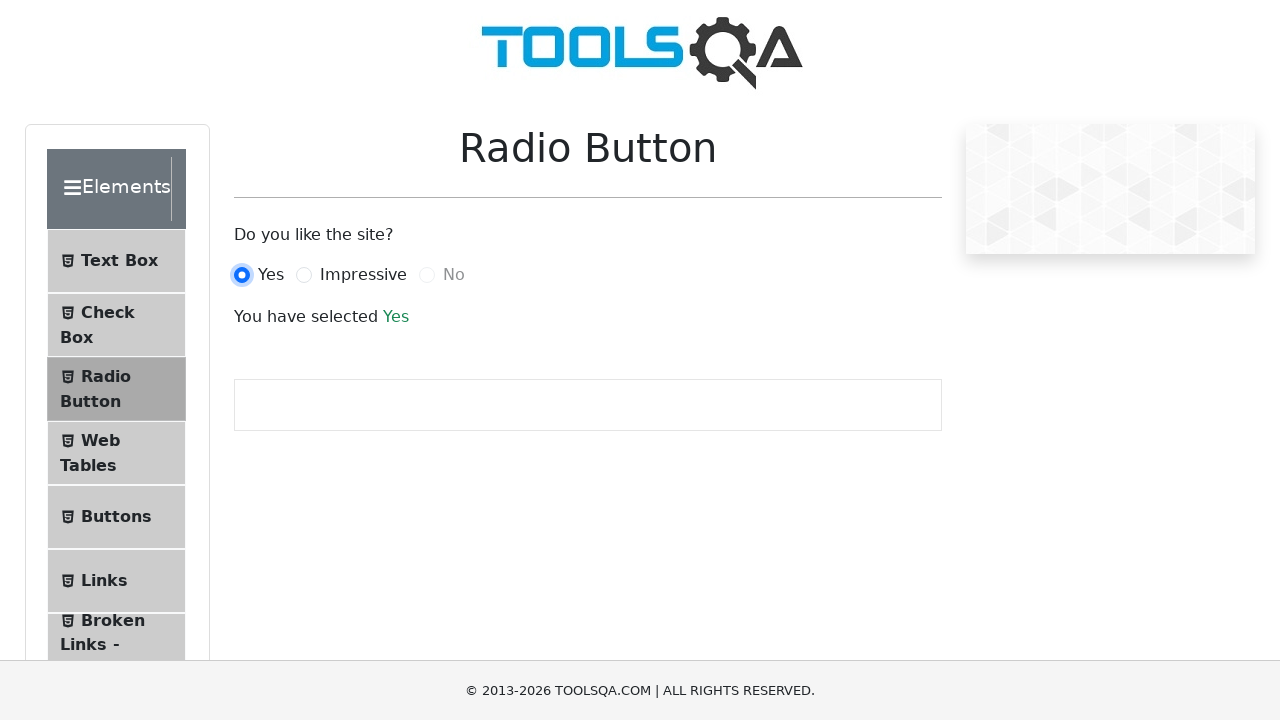

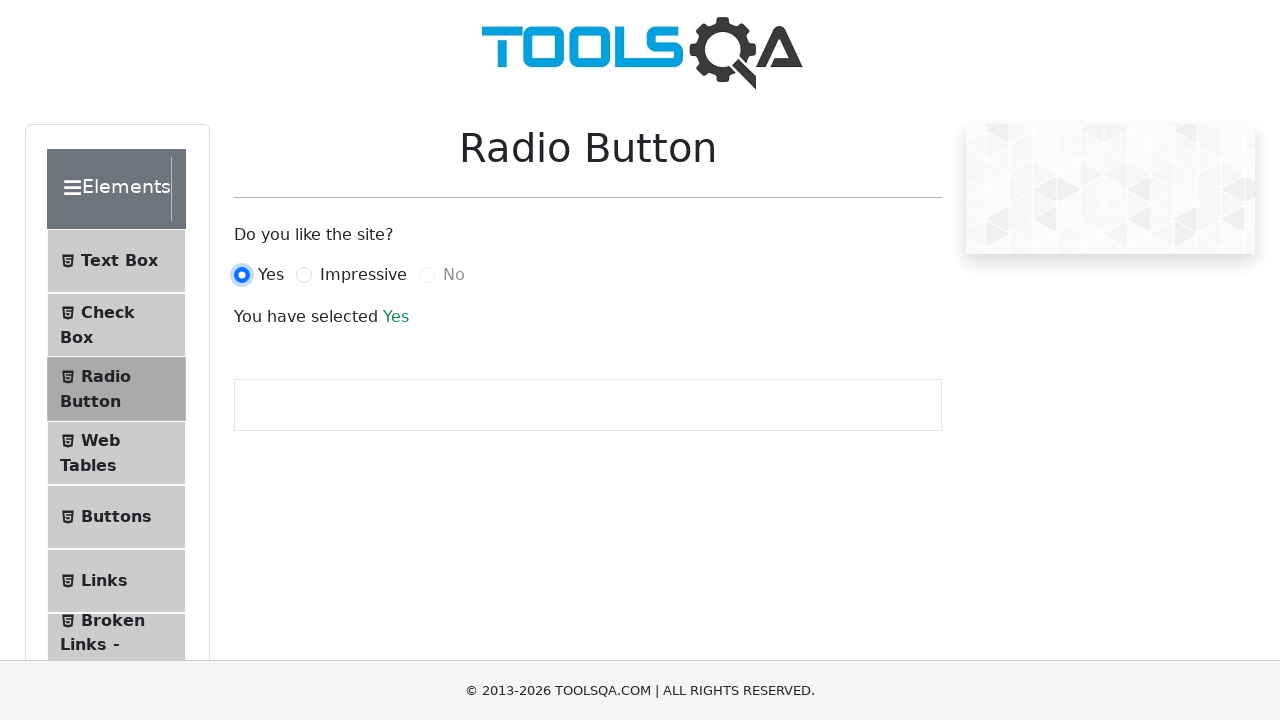